Tests iframe handling by switching to an iframe containing a form, clearing and filling first name and last name fields, then submitting the form on W3Schools tryit editor page.

Starting URL: https://www.w3schools.com/html/tryit.asp?filename=tryhtml_form_post

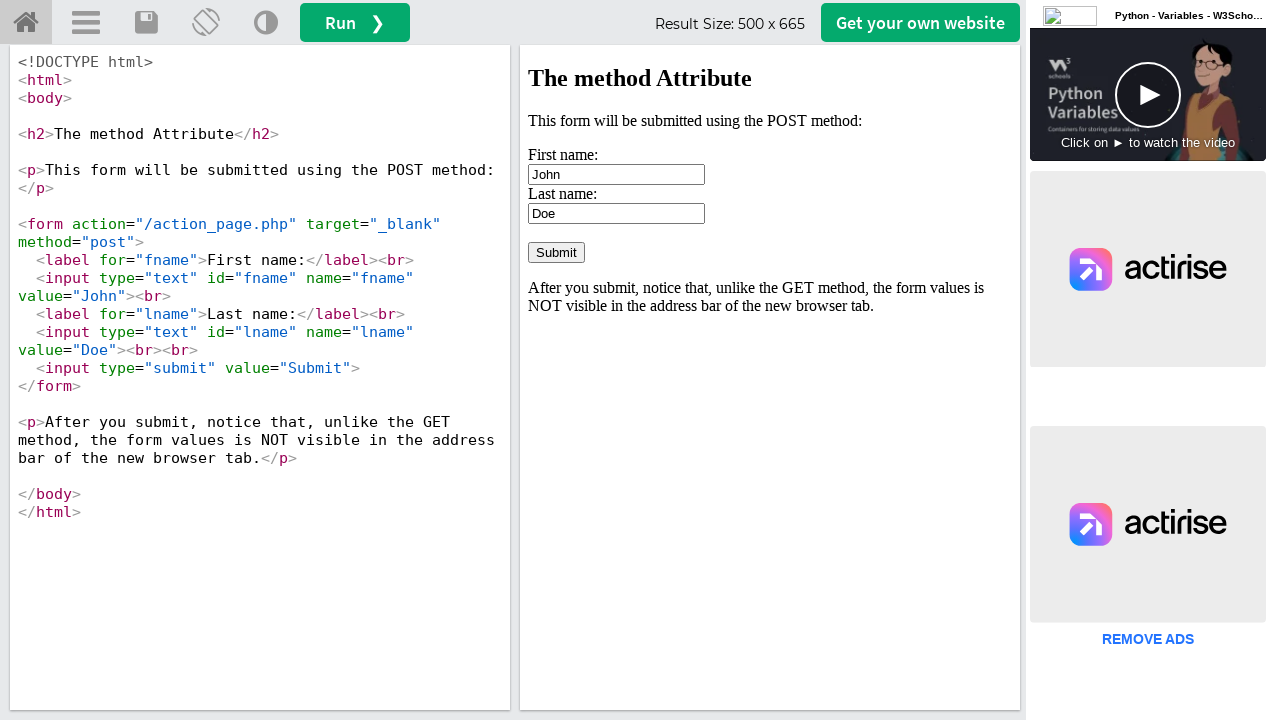

Located iframe#iframeResult containing the form
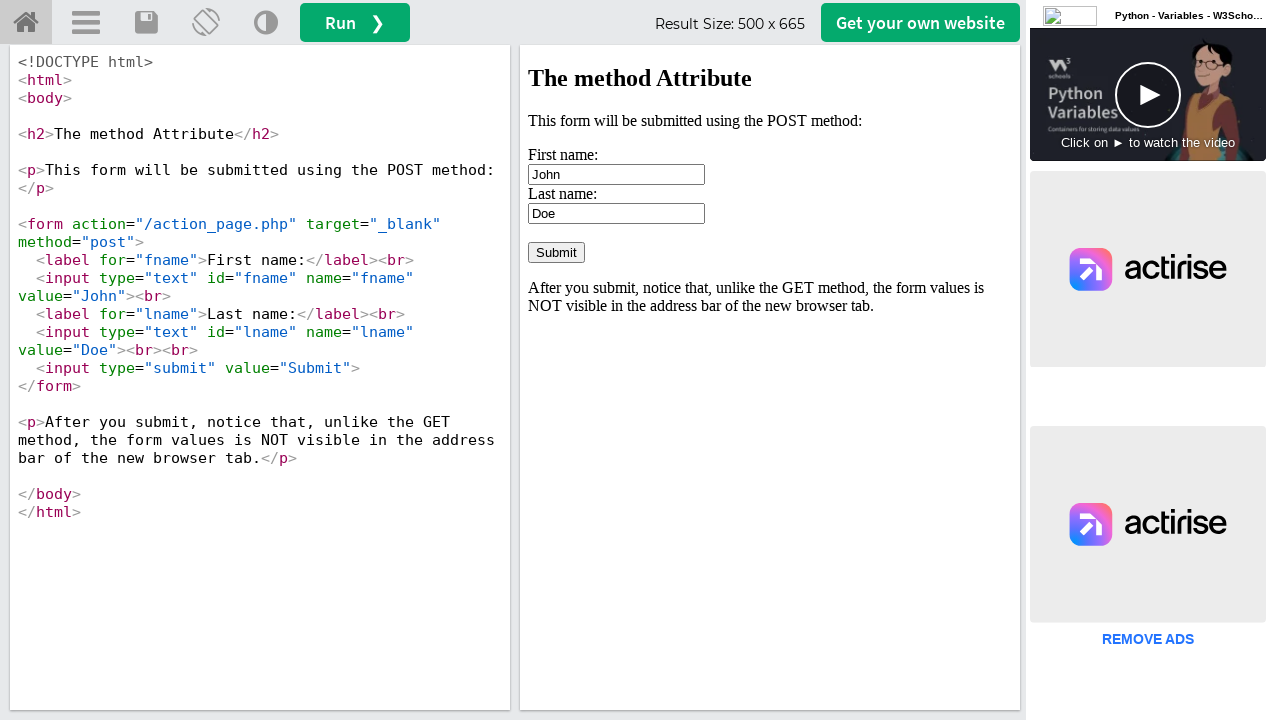

Cleared first name field on iframe#iframeResult >> internal:control=enter-frame >> input#fname
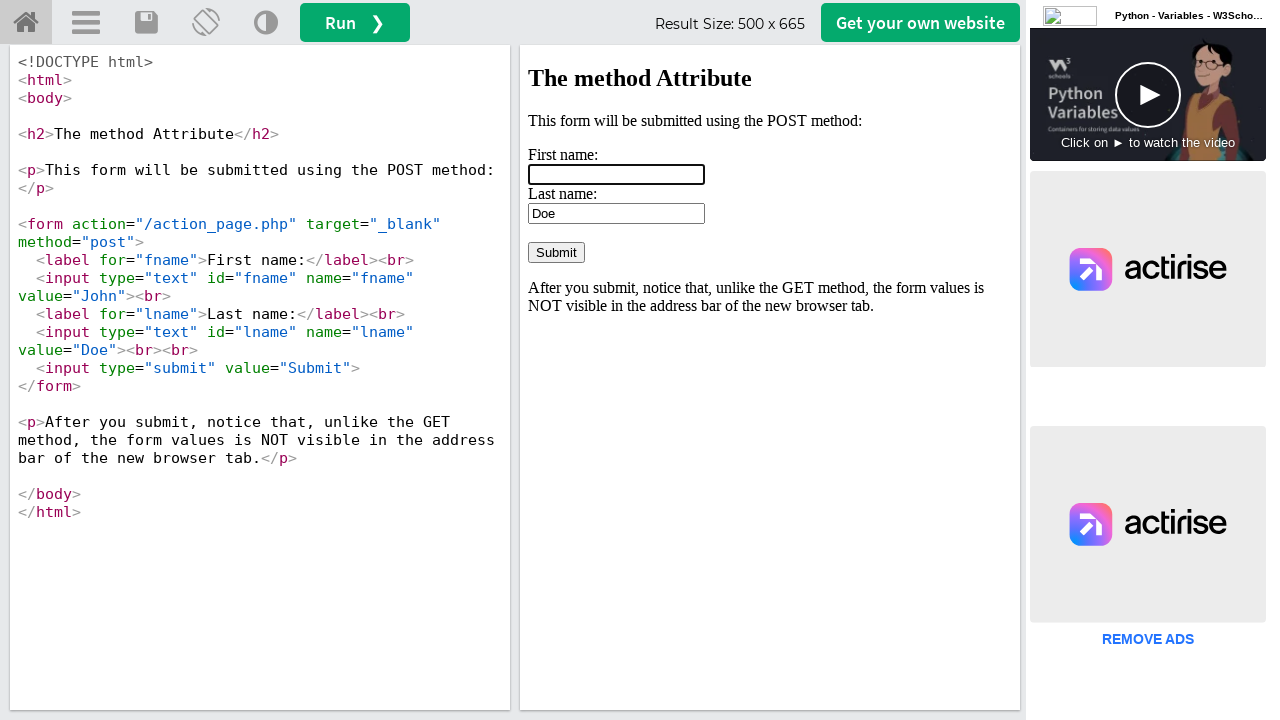

Filled first name field with 'hello' on iframe#iframeResult >> internal:control=enter-frame >> input#fname
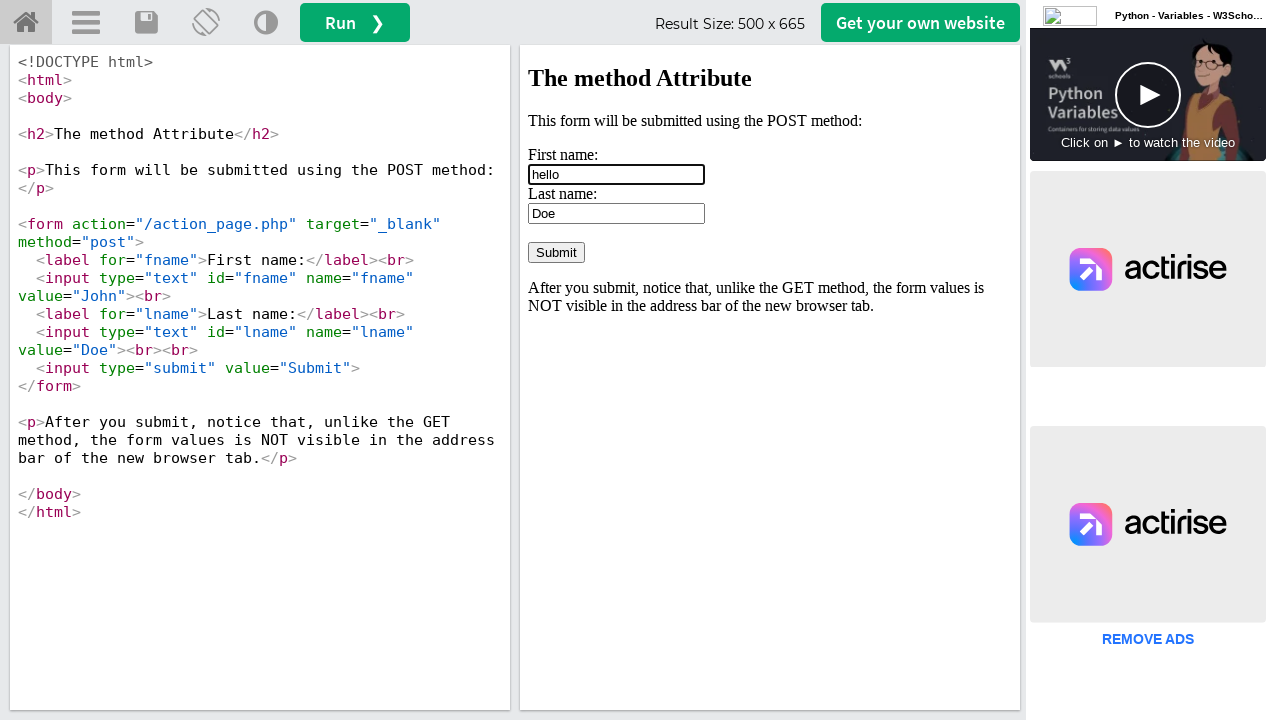

Cleared last name field on iframe#iframeResult >> internal:control=enter-frame >> input#lname
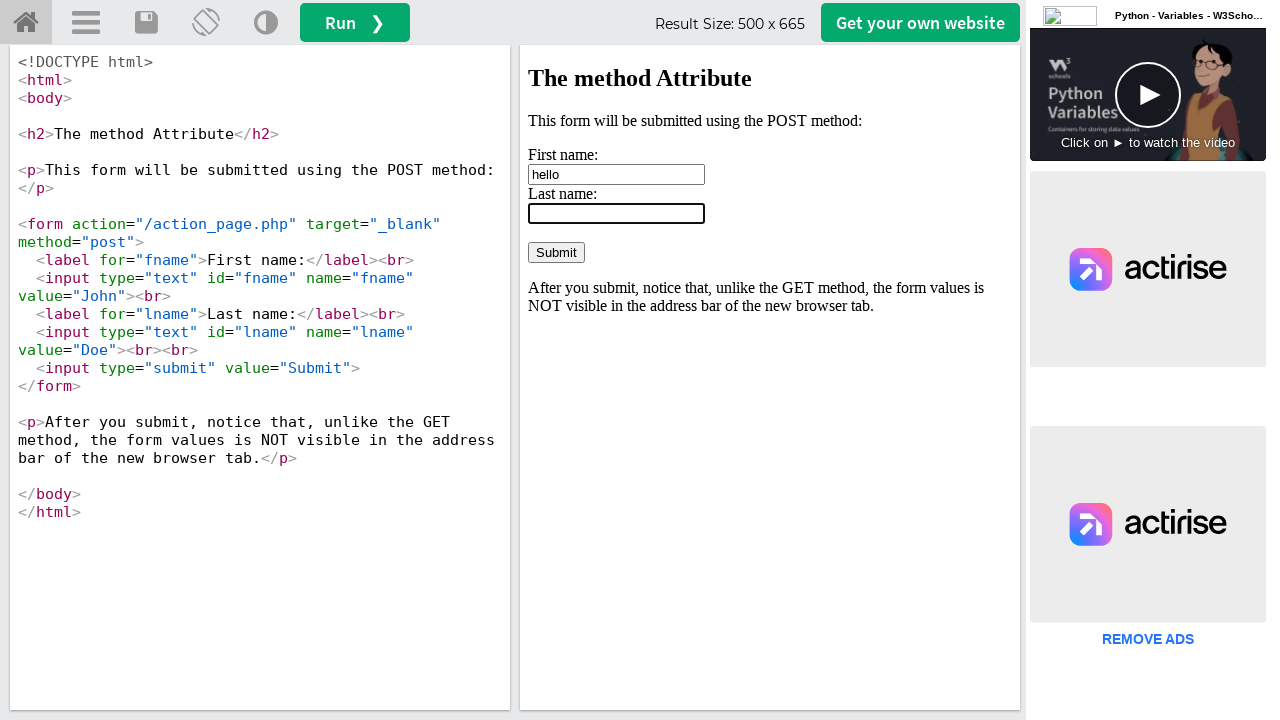

Filled last name field with 'hello' on iframe#iframeResult >> internal:control=enter-frame >> input#lname
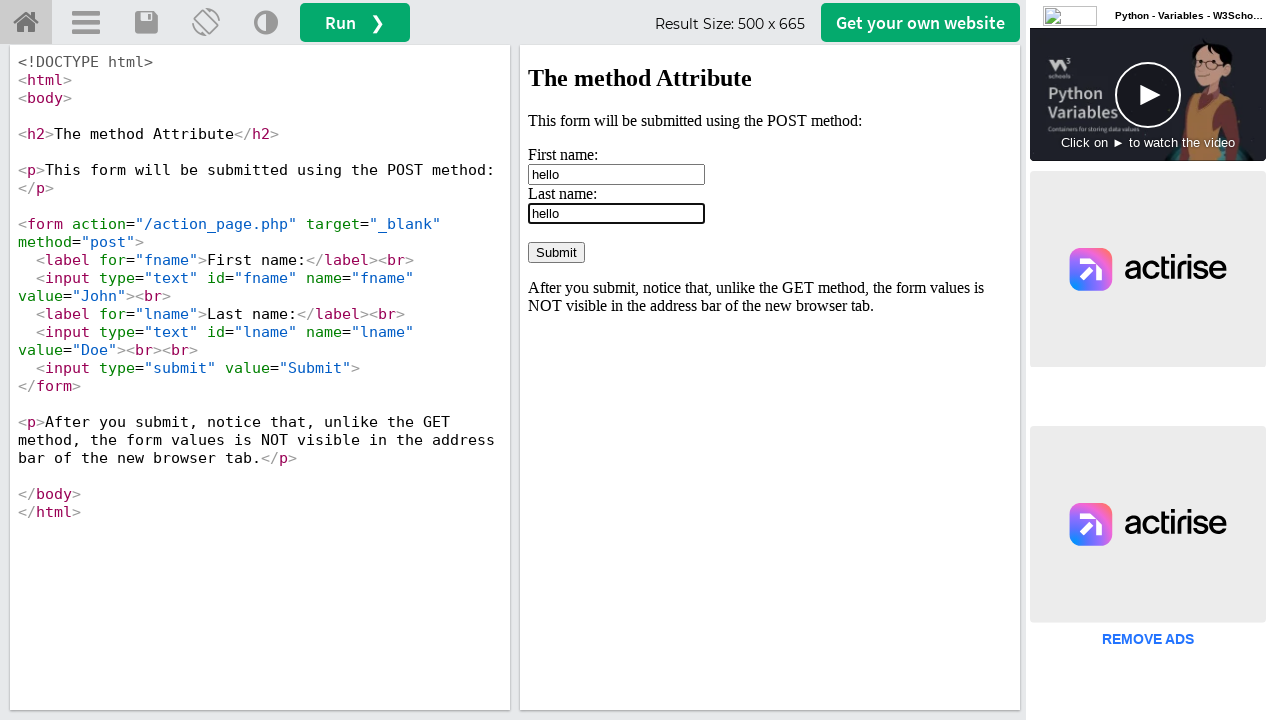

Clicked submit button to submit the form at (556, 252) on iframe#iframeResult >> internal:control=enter-frame >> input[value='Submit']
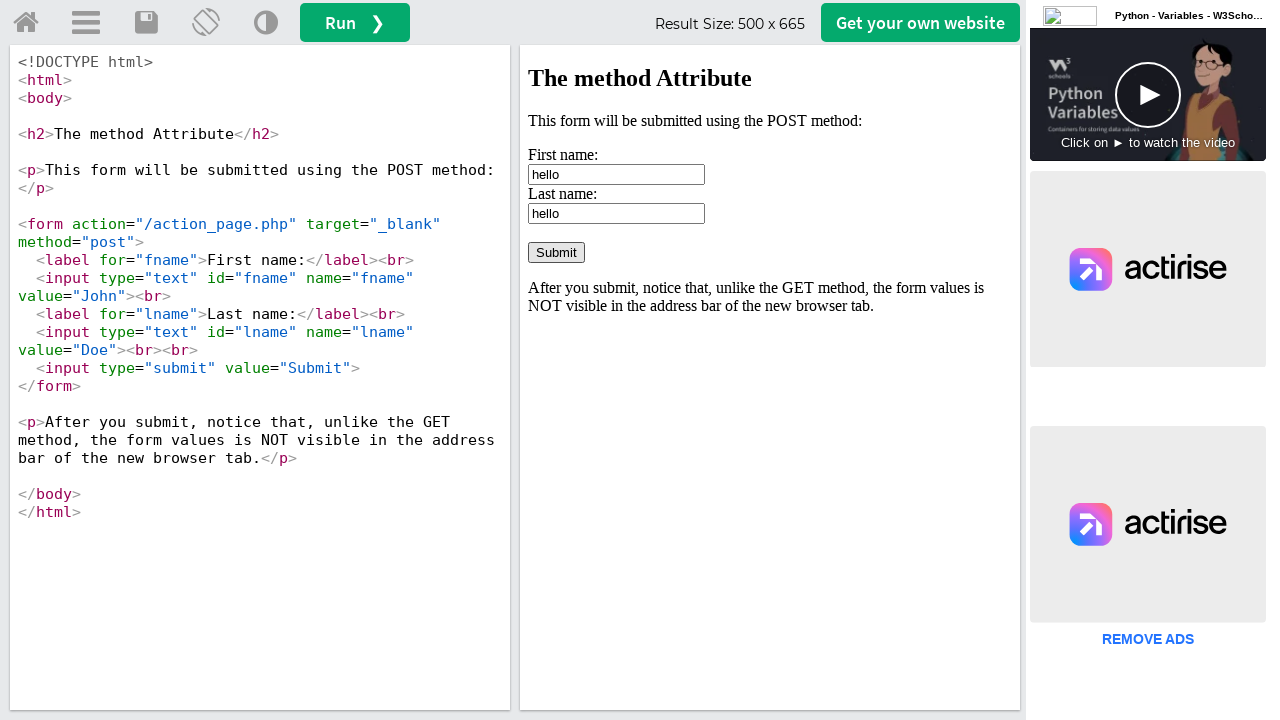

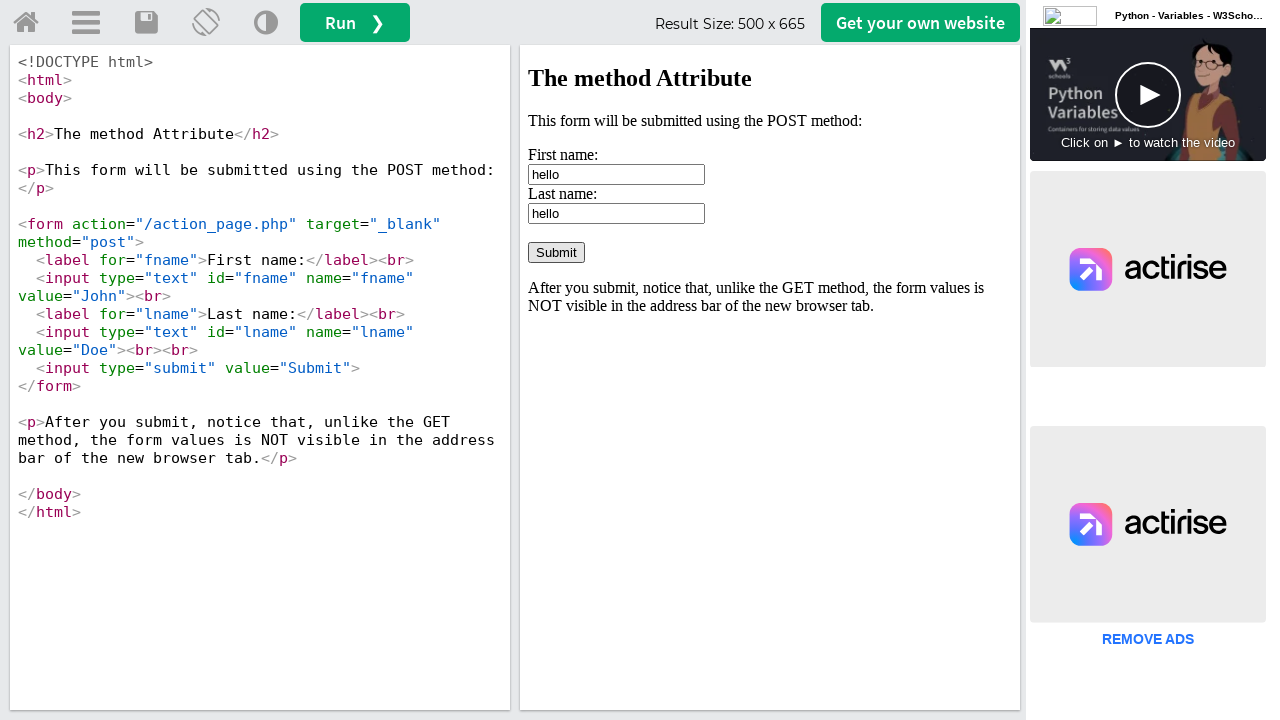